Tests scrolling functionality on a page using JavaScript executor to scroll to different elements (CYDEO link and Home link)

Starting URL: https://practice.cydeo.com/large

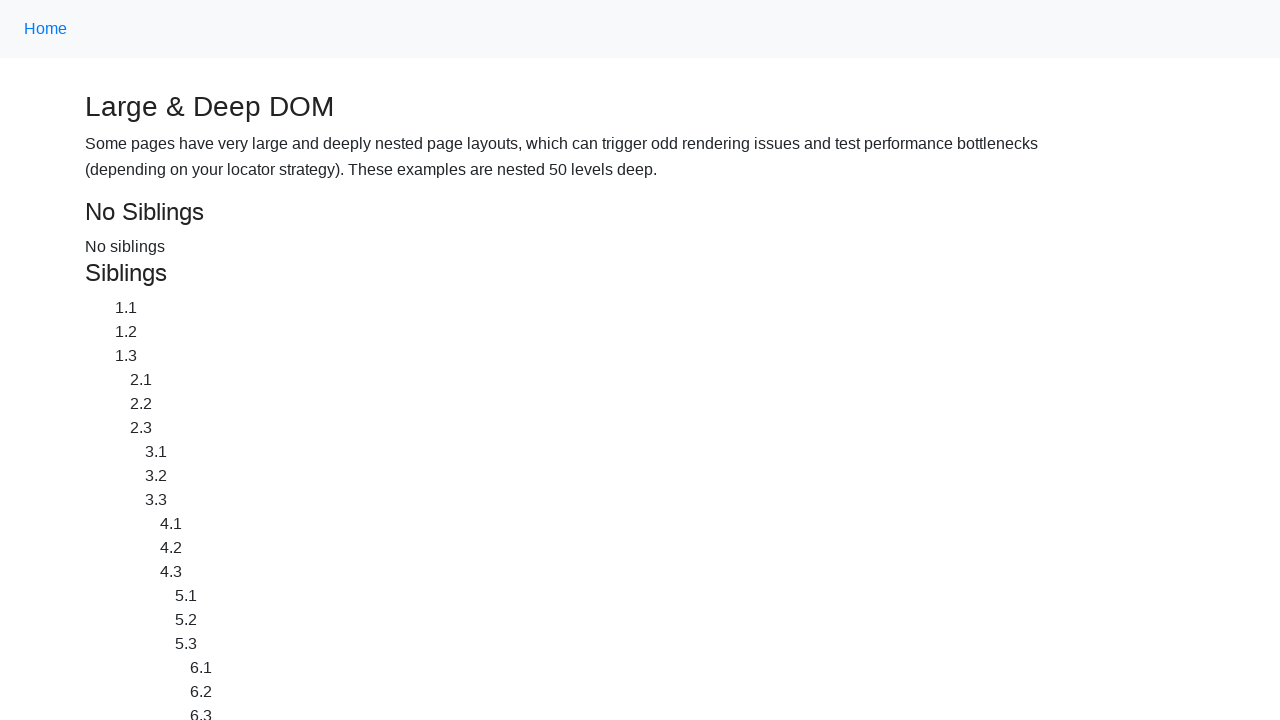

Located CYDEO link element
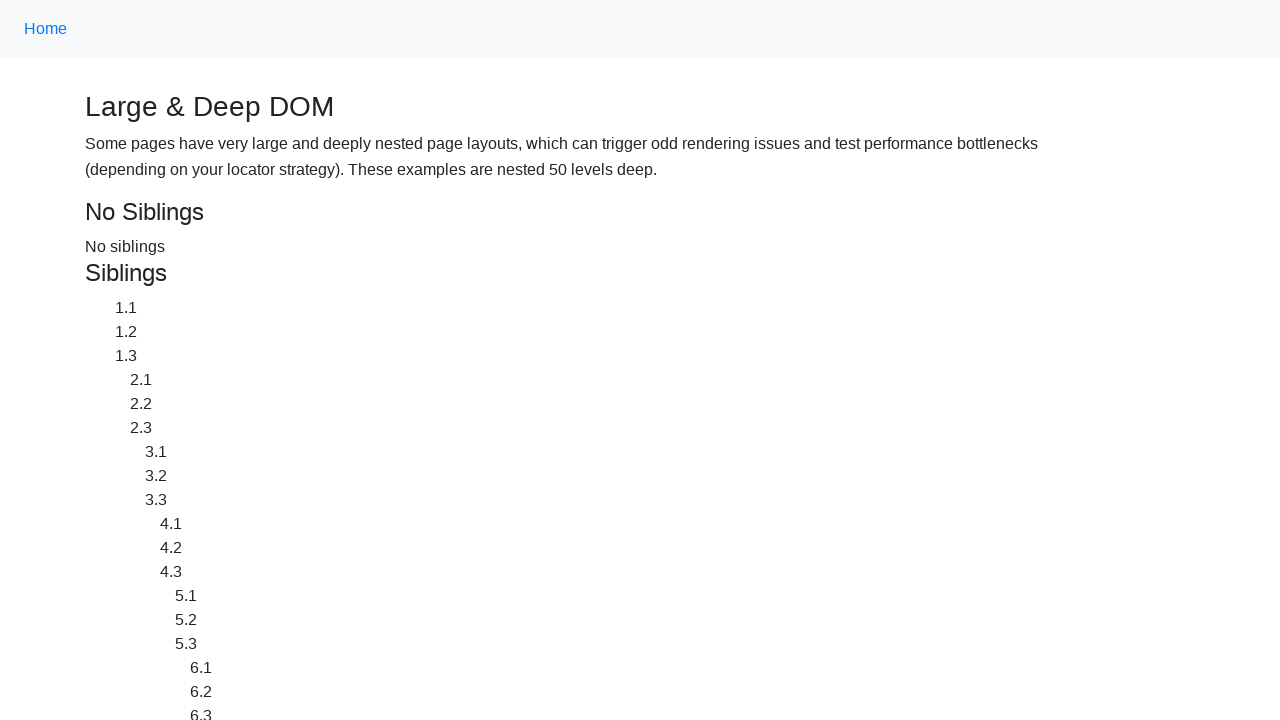

Scrolled to CYDEO link using JavaScript executor
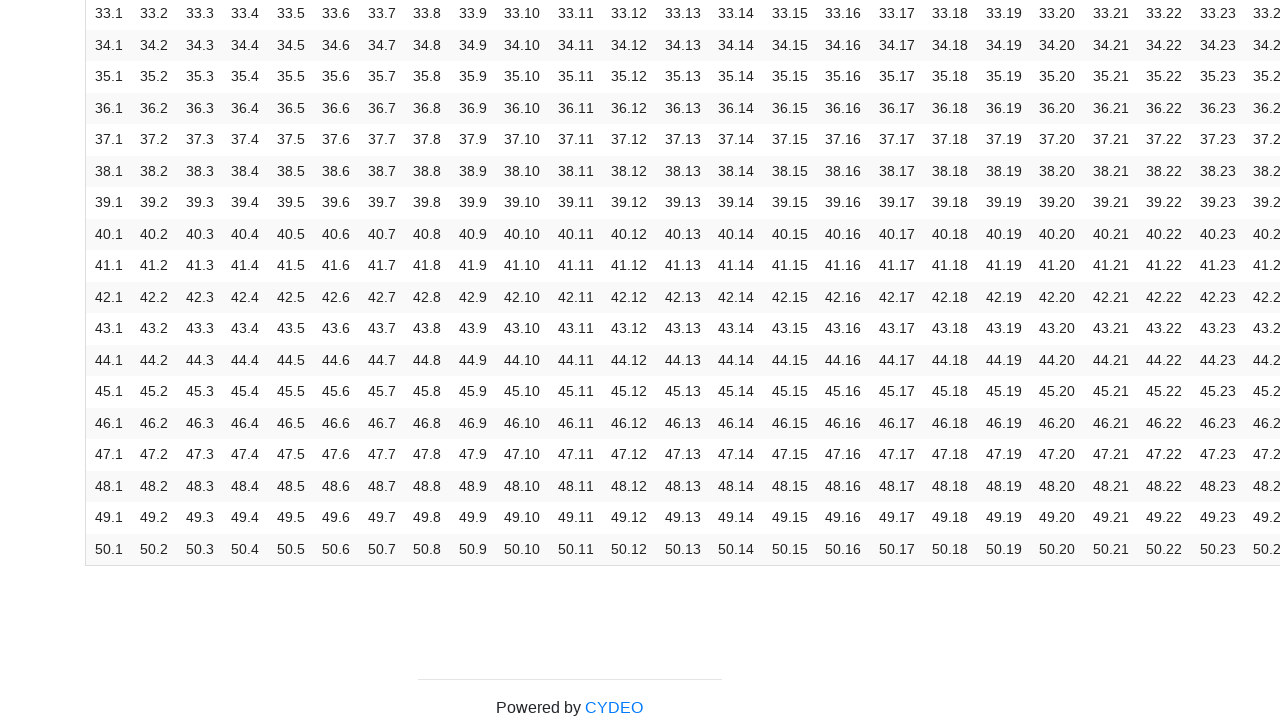

Waited 500ms for scroll animation to complete
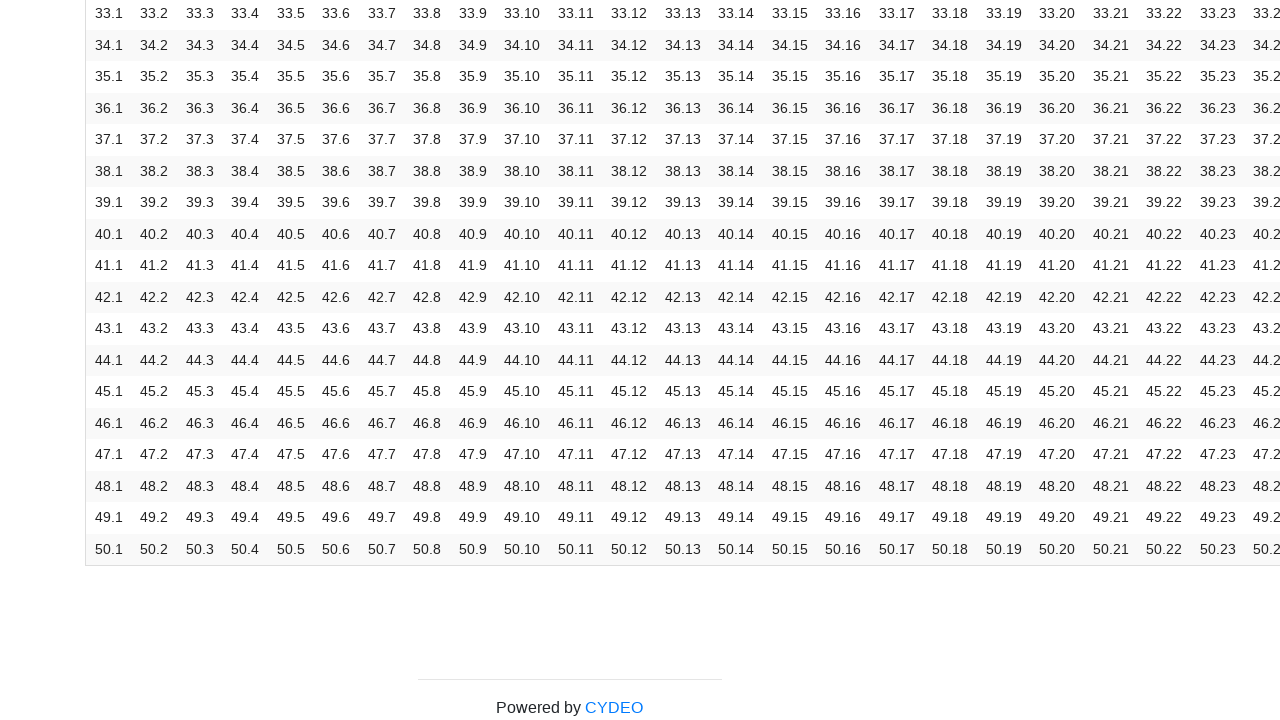

Located Home link element
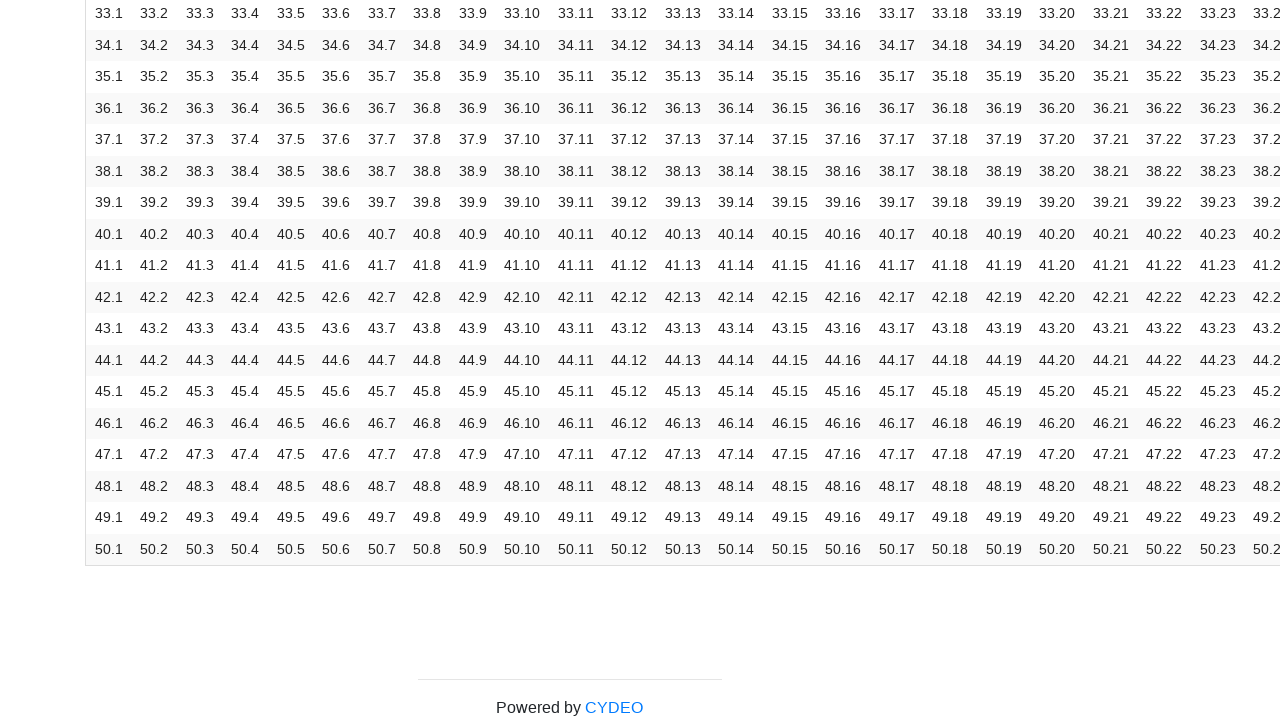

Scrolled to Home link using JavaScript executor
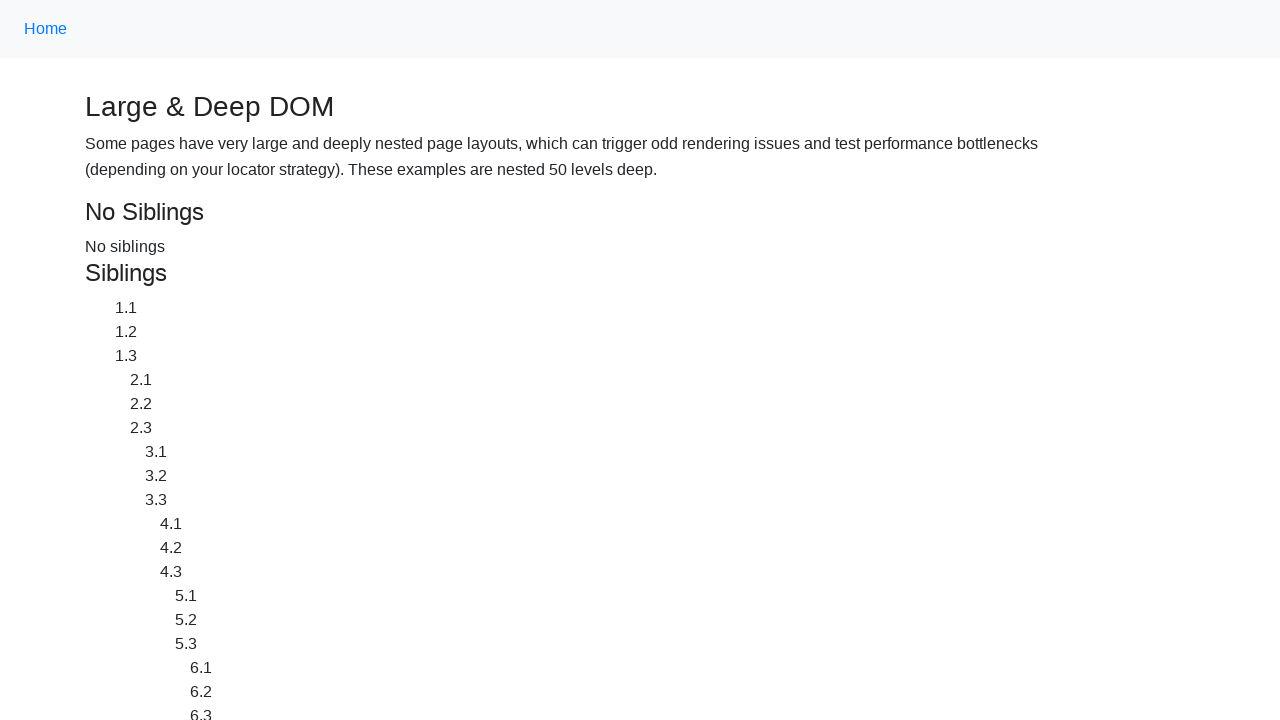

Waited 500ms for scroll animation to complete
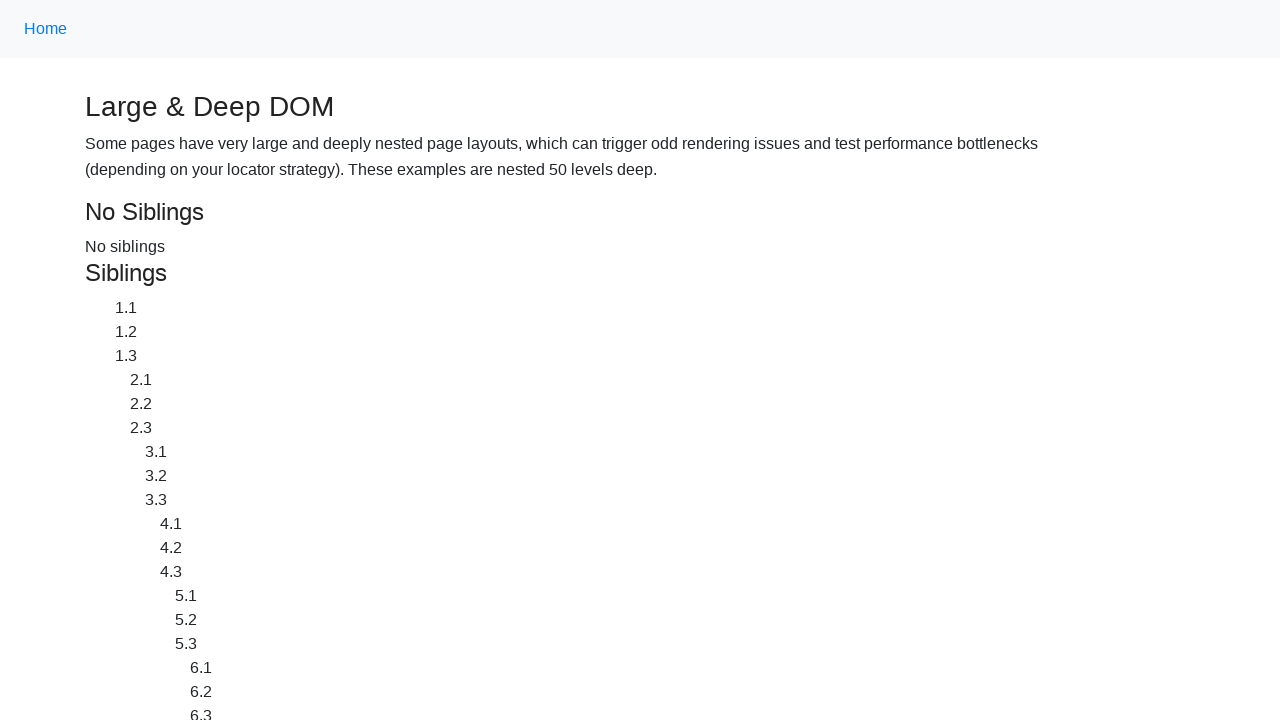

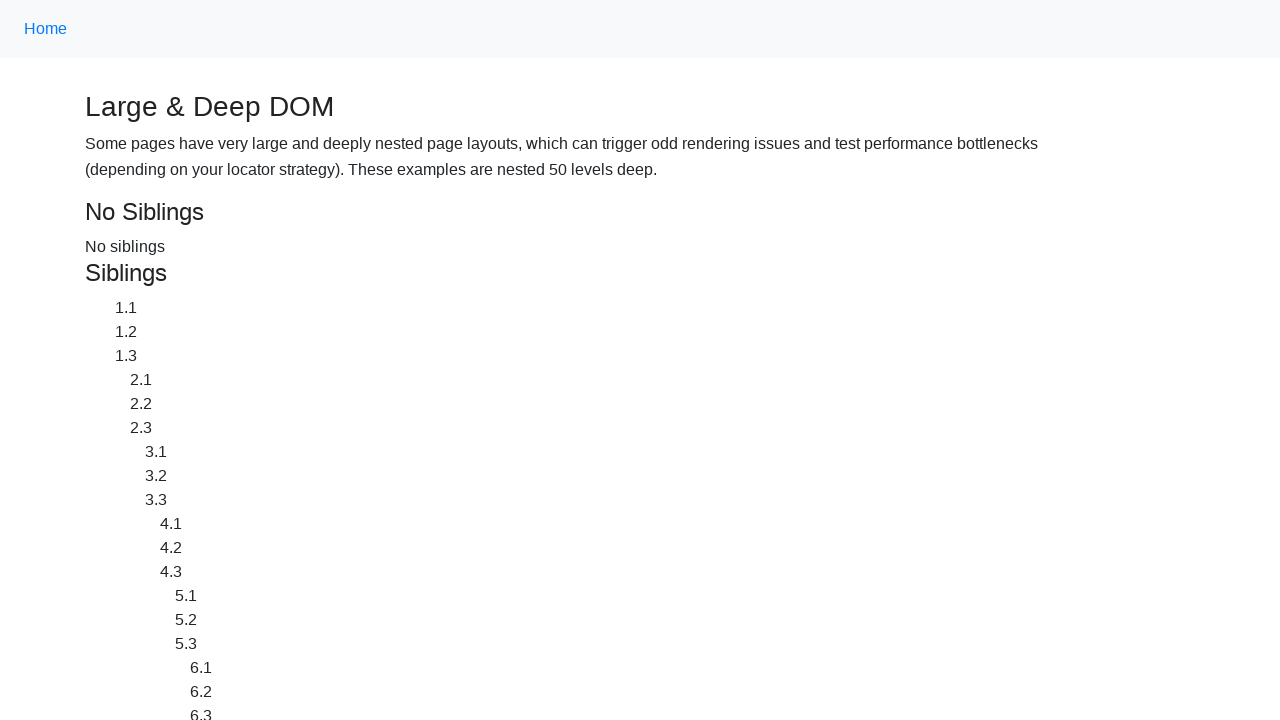